Tests iframe handling and drag-and-drop functionality by switching to a frame, dragging an element, then switching back to default content and clicking a link

Starting URL: https://jqueryui.com/draggable/

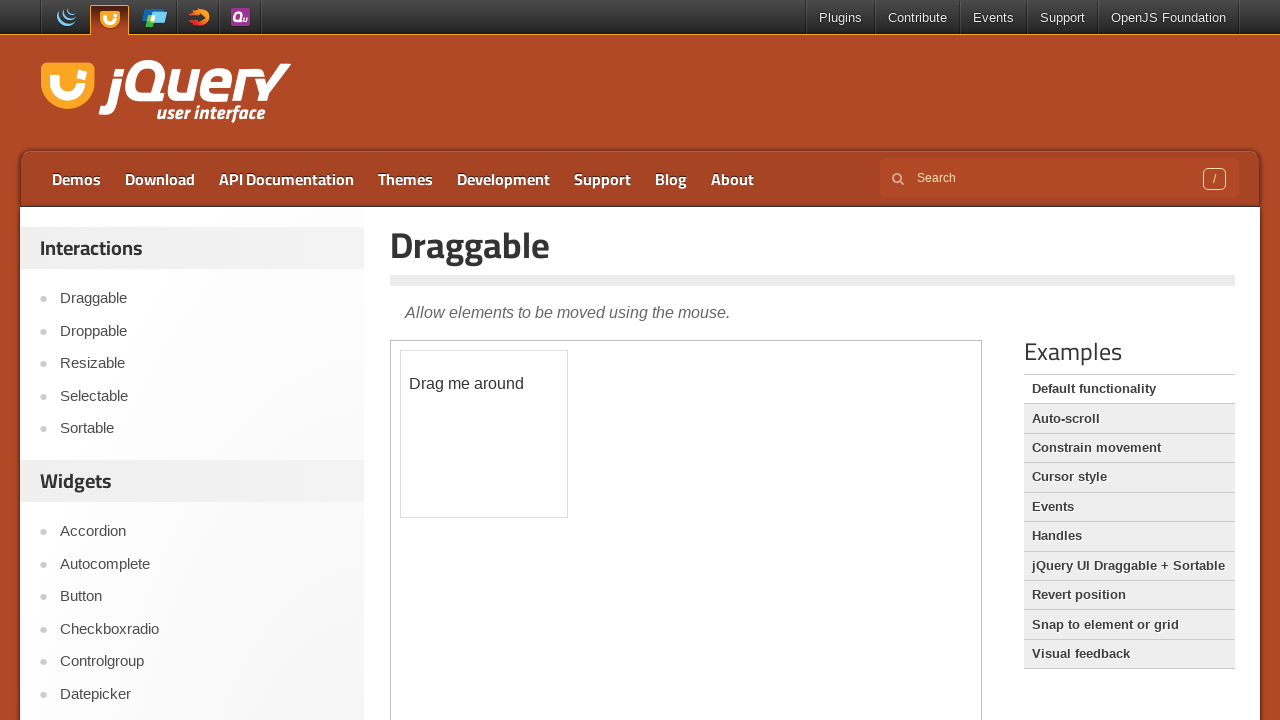

Located the first iframe containing draggable element
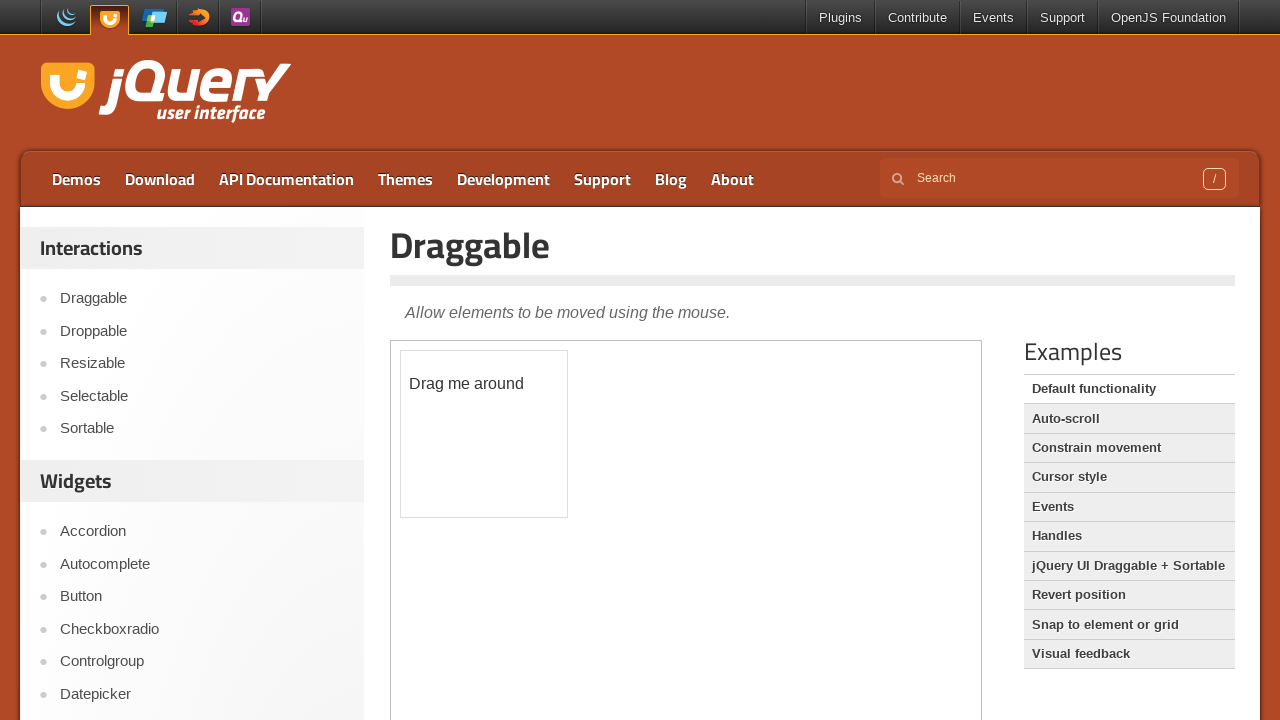

Located the draggable element within iframe
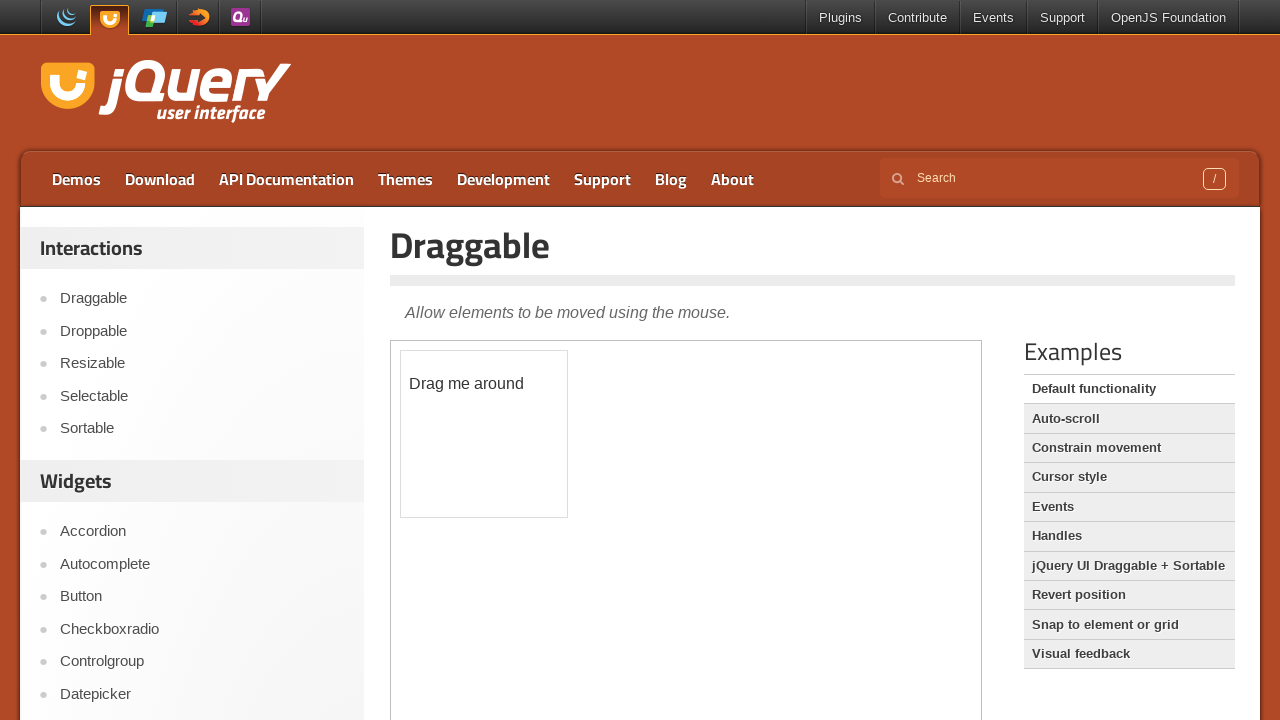

Dragged the draggable element 60 pixels to the right at (461, 351)
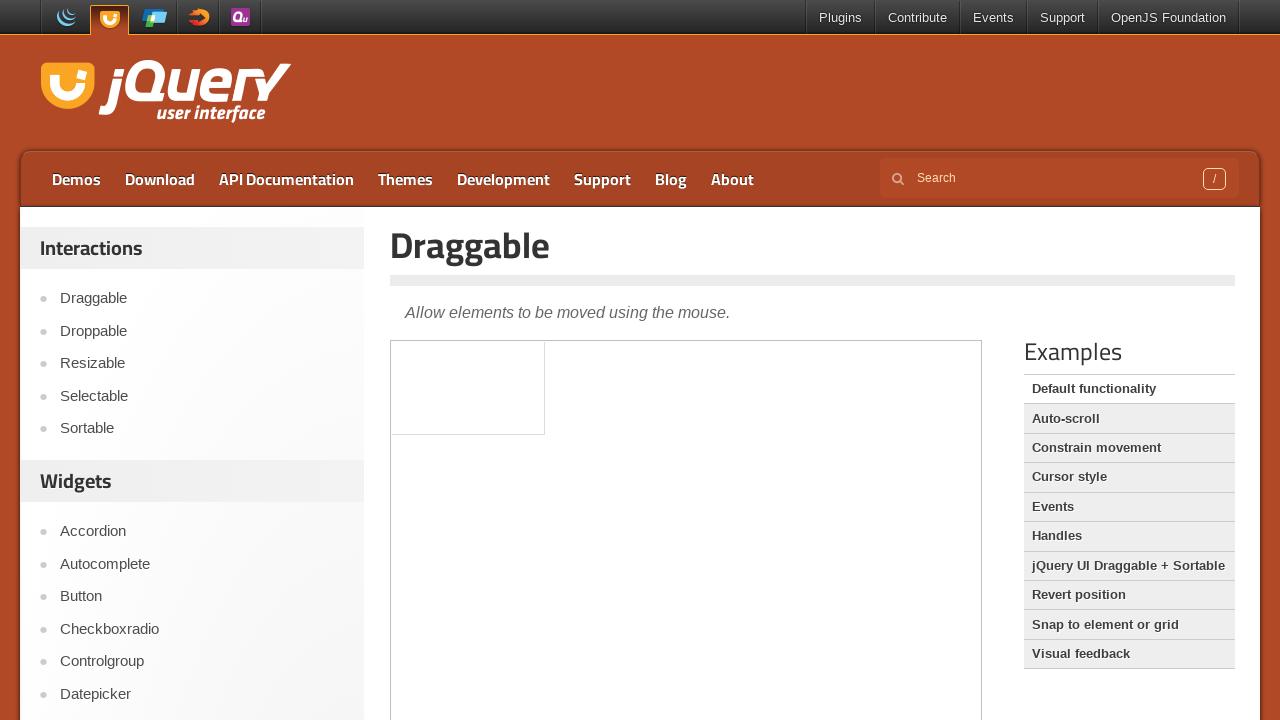

Clicked on API Documentation link after switching back to main content at (286, 179) on text=API Documentation
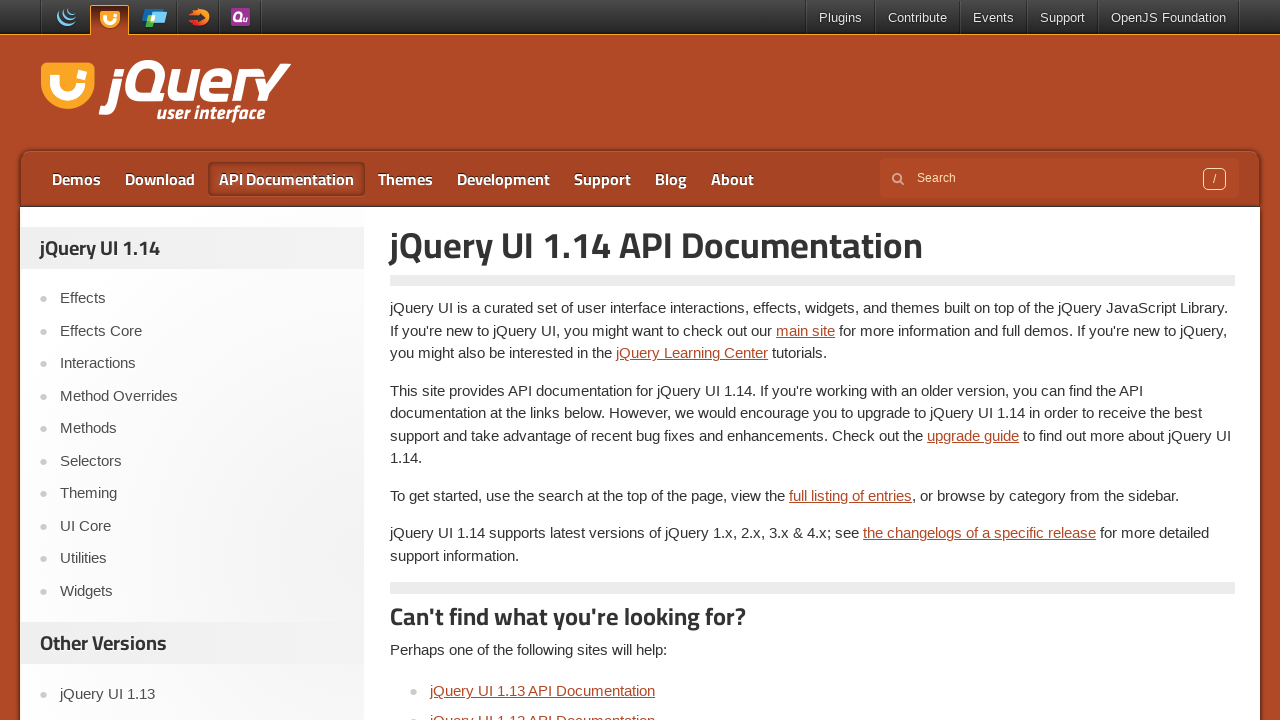

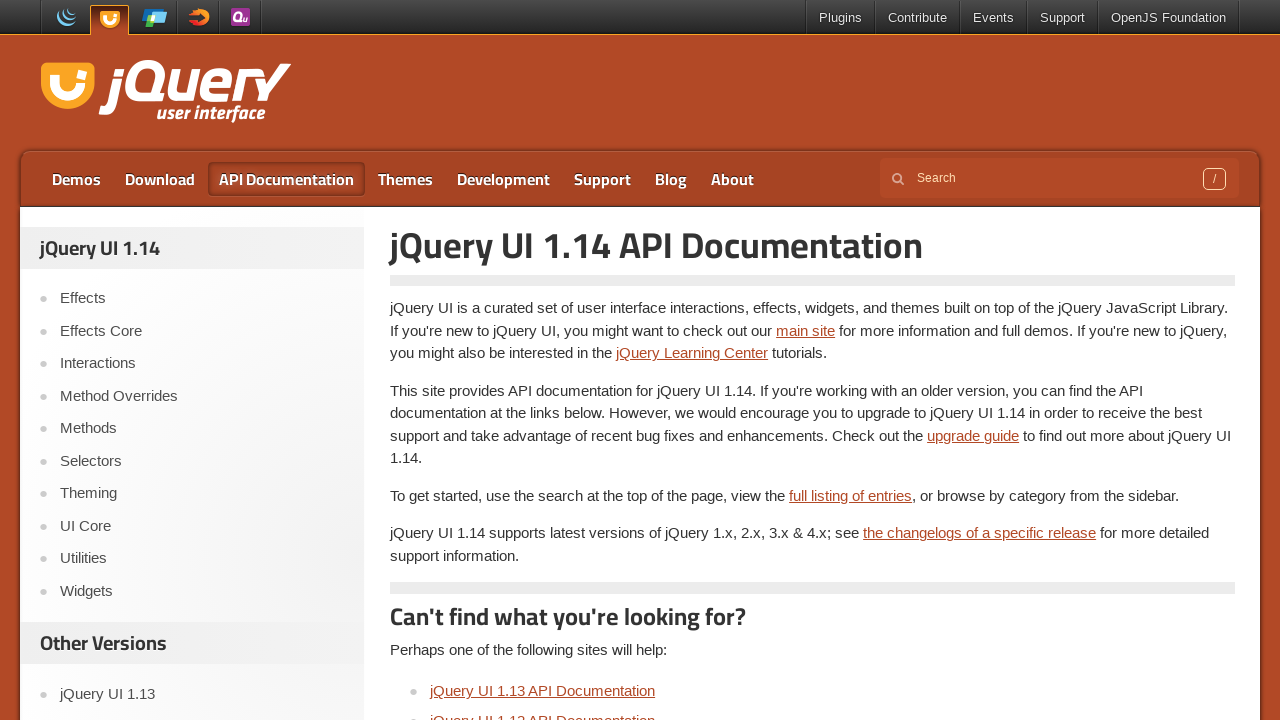